Tests clicking the 7 button on the calculator updates the display

Starting URL: http://mhunterak.github.io/calc.html

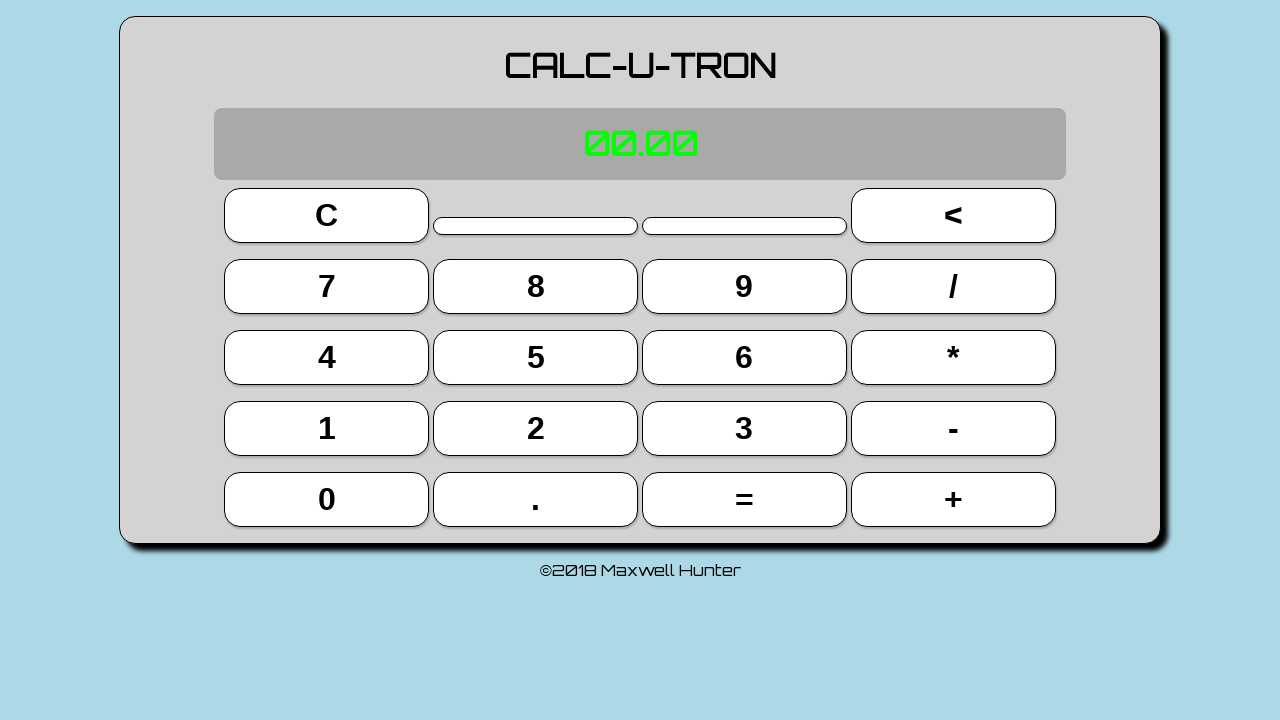

Clicked the 7 button on the calculator at (327, 286) on button >> nth=4
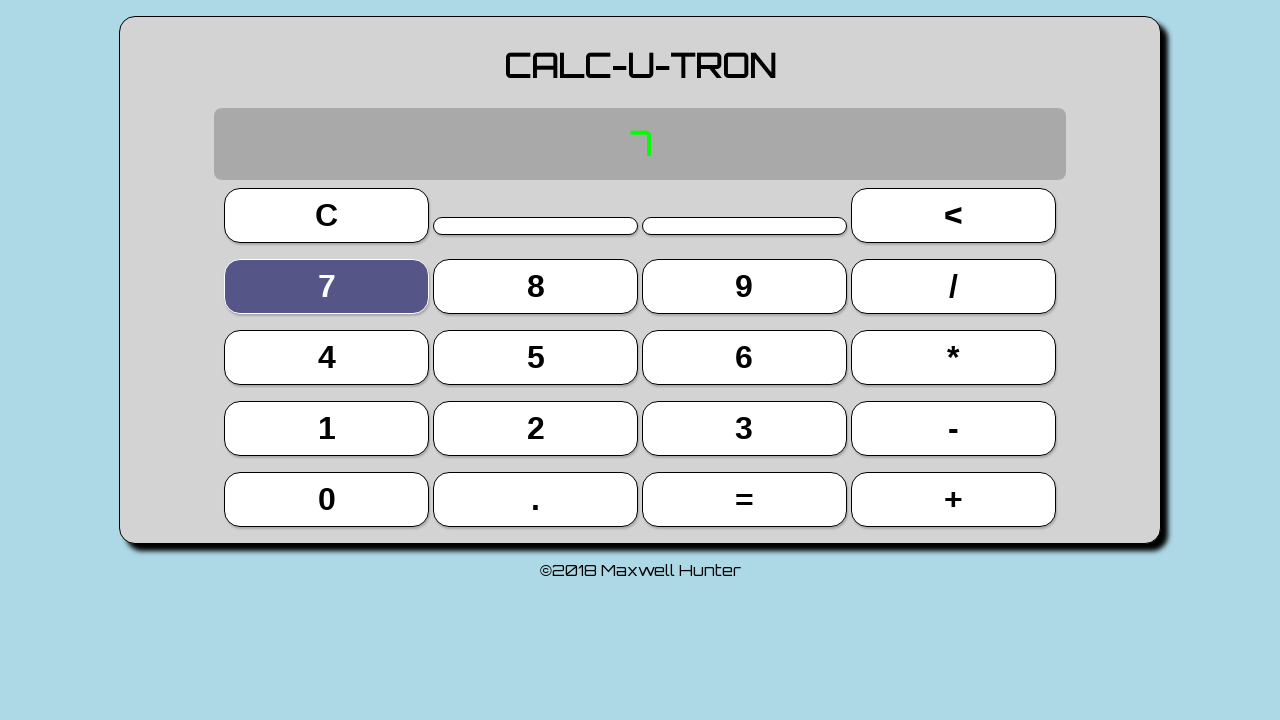

Verified calculator display shows 7
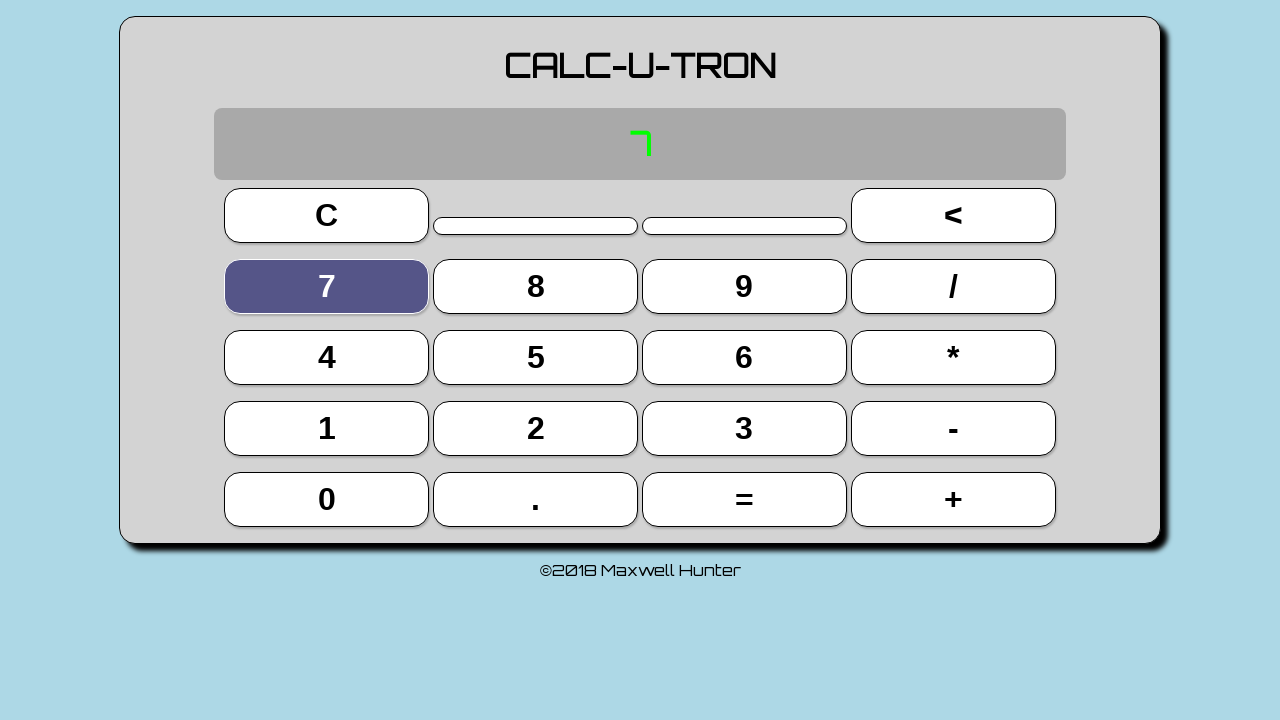

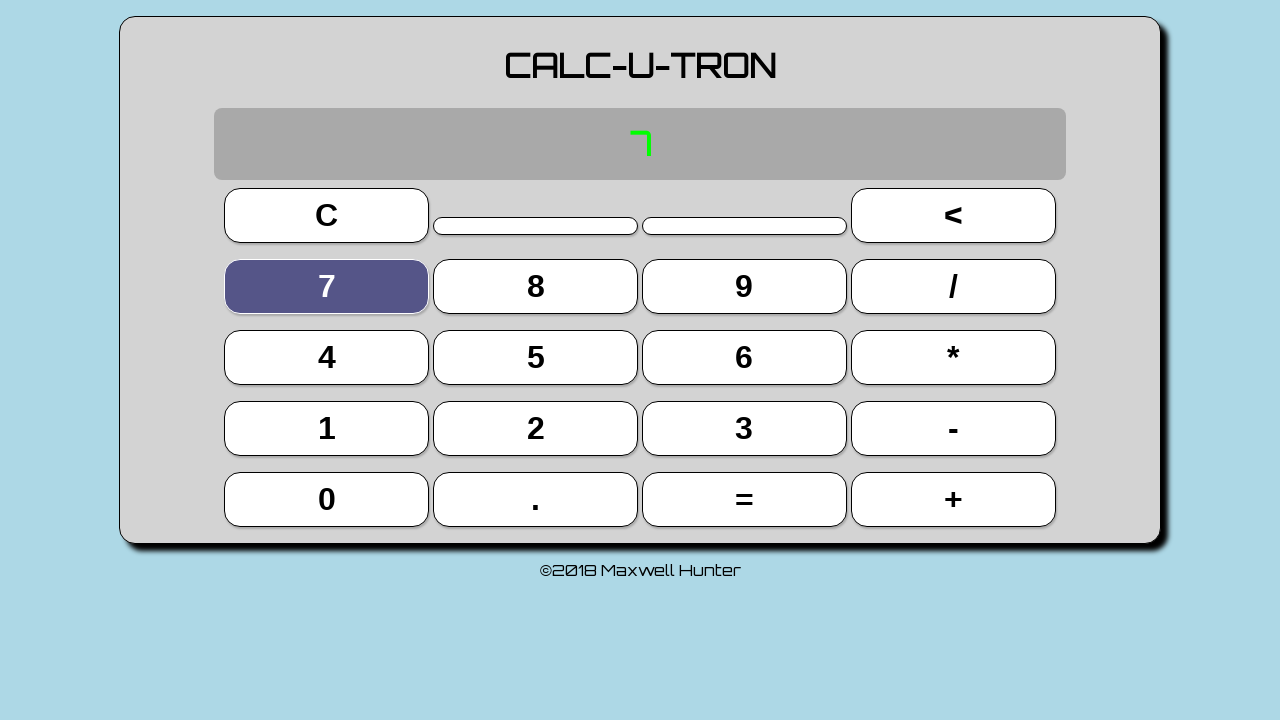